Tests keyboard input actions including typing text, using space and backspace keys

Starting URL: http://sahitest.com/demo/label.htm

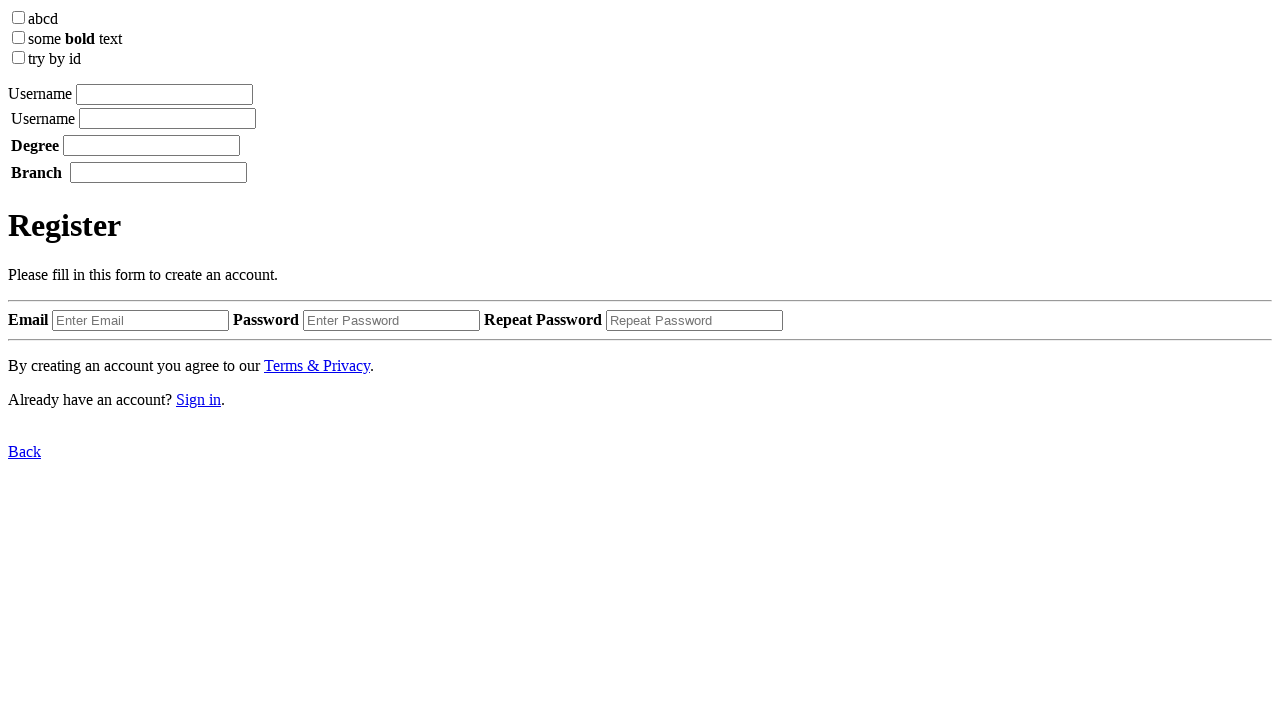

Clicked on the input field at (164, 94) on xpath=/html/body/label[1]/input
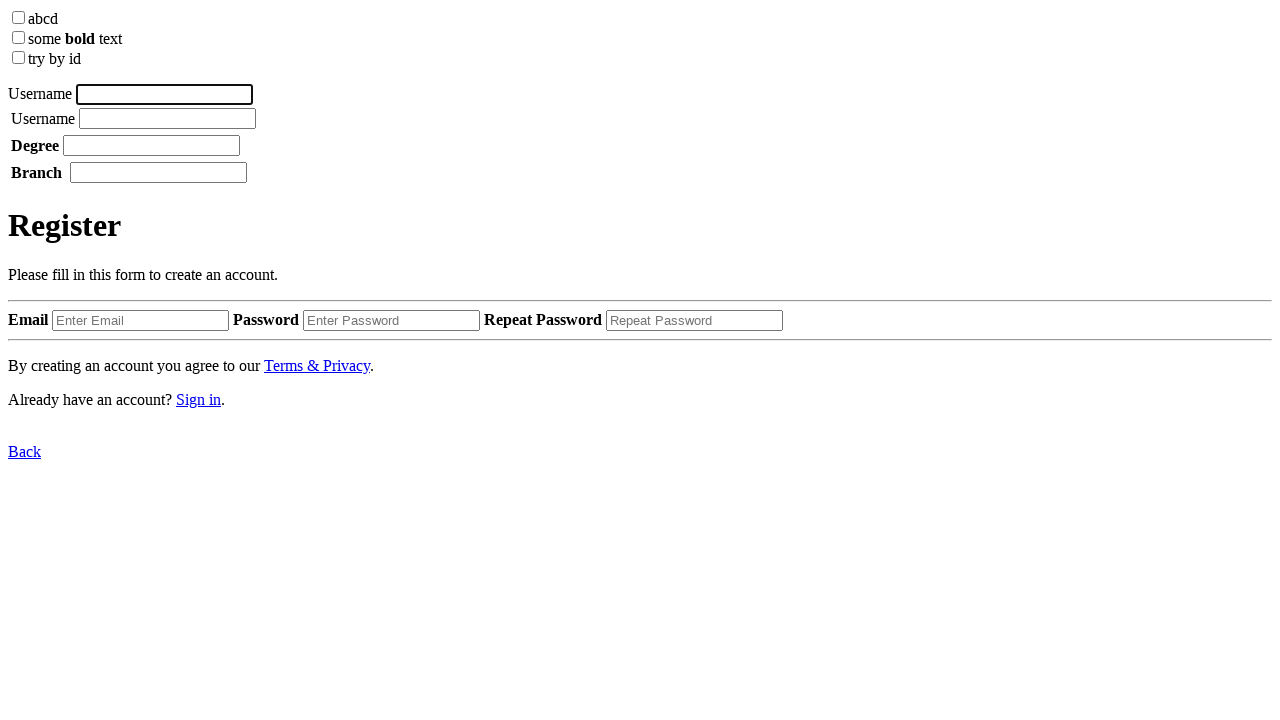

Typed 'username ' using keyboard
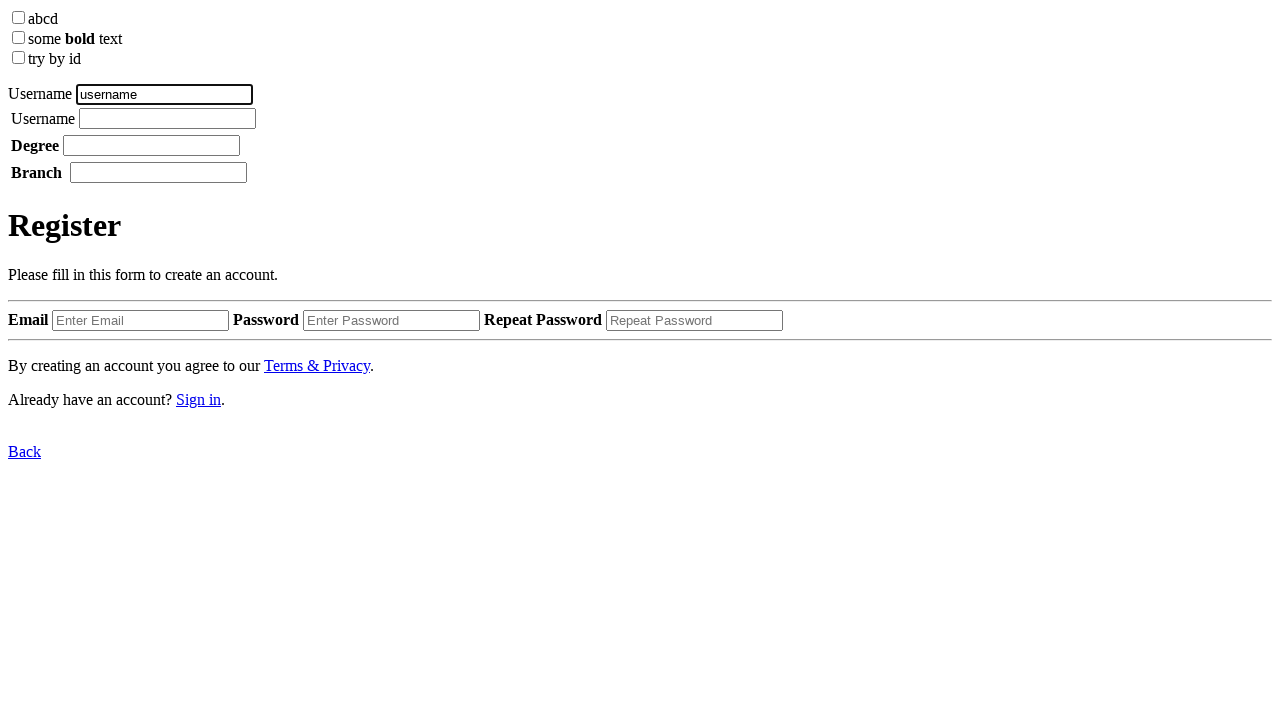

Typed 'tom' using keyboard
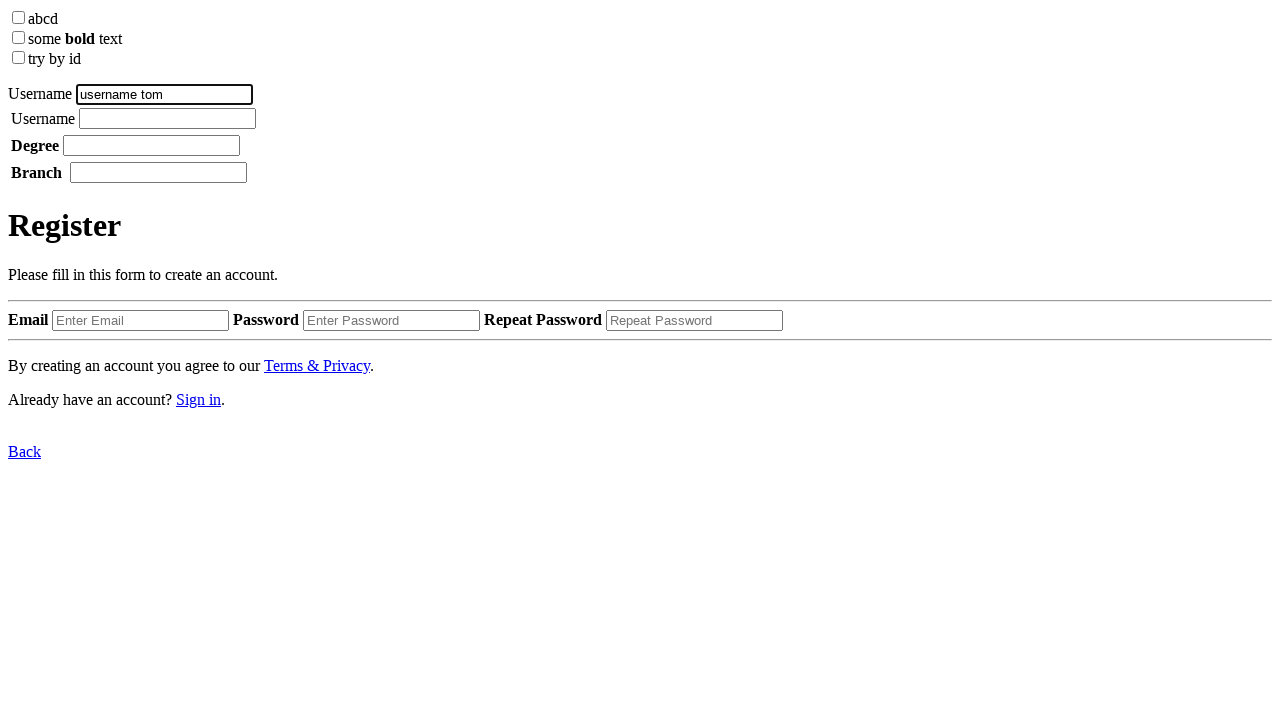

Pressed Backspace key to delete last character
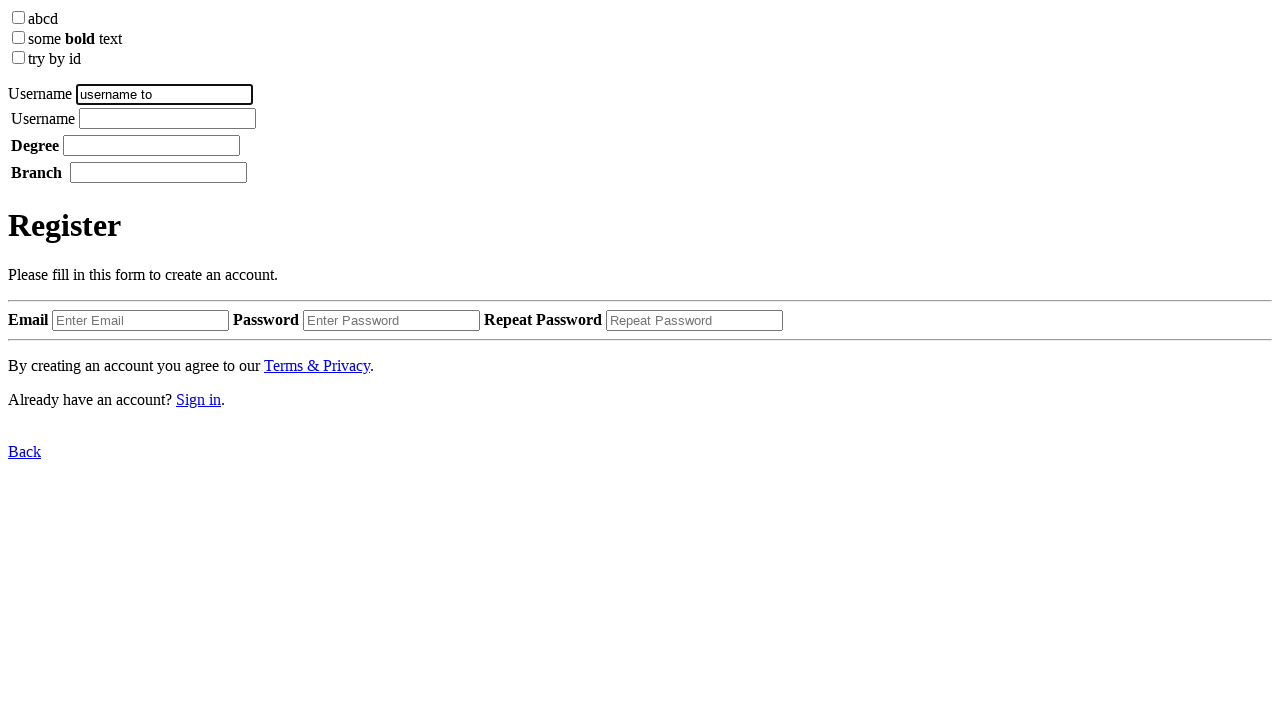

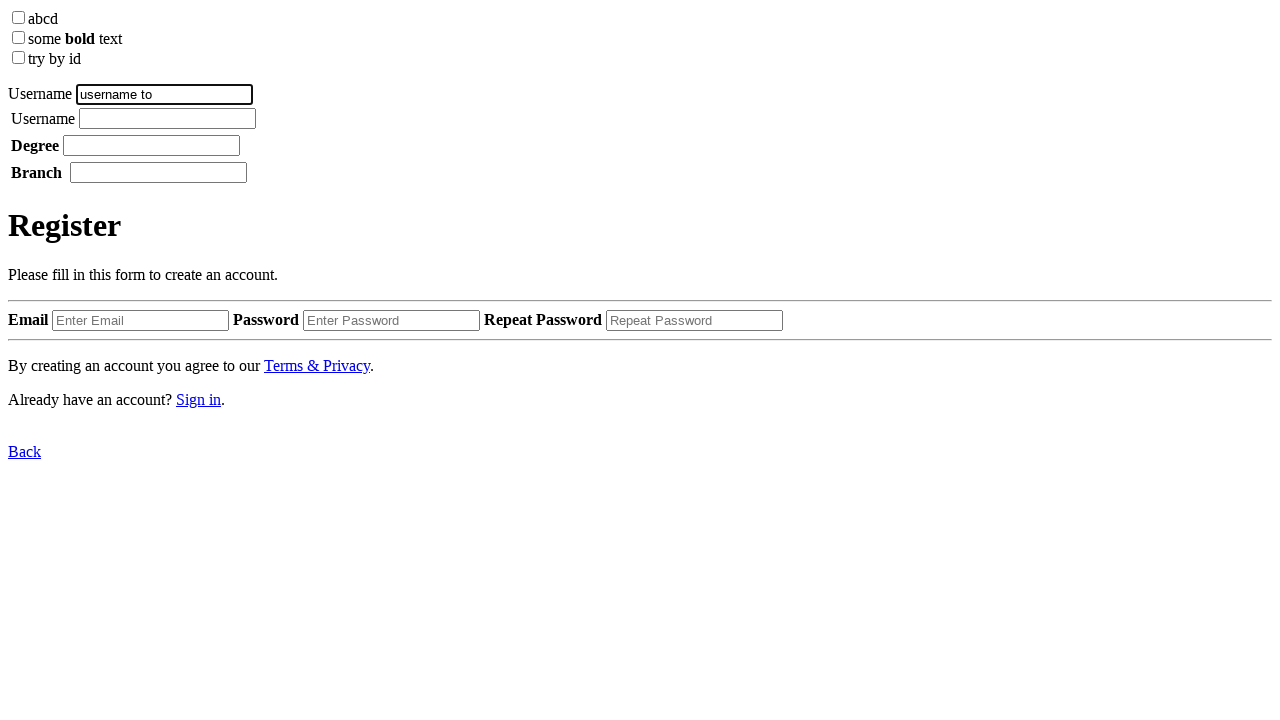